Tests keyboard input by clicking an input field and typing text with special keys including space and backspace

Starting URL: http://sahitest.com/demo/label.htm

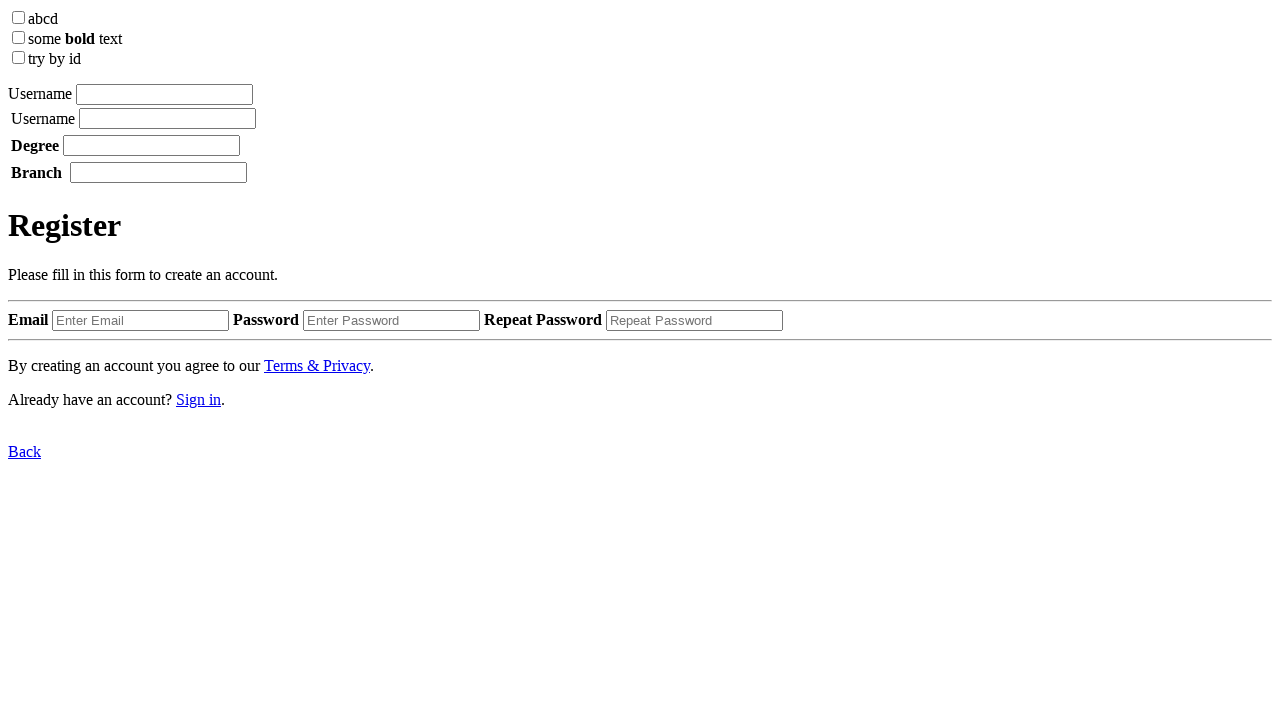

Clicked on the first input field at (164, 94) on xpath=/html/body/label[1]/input
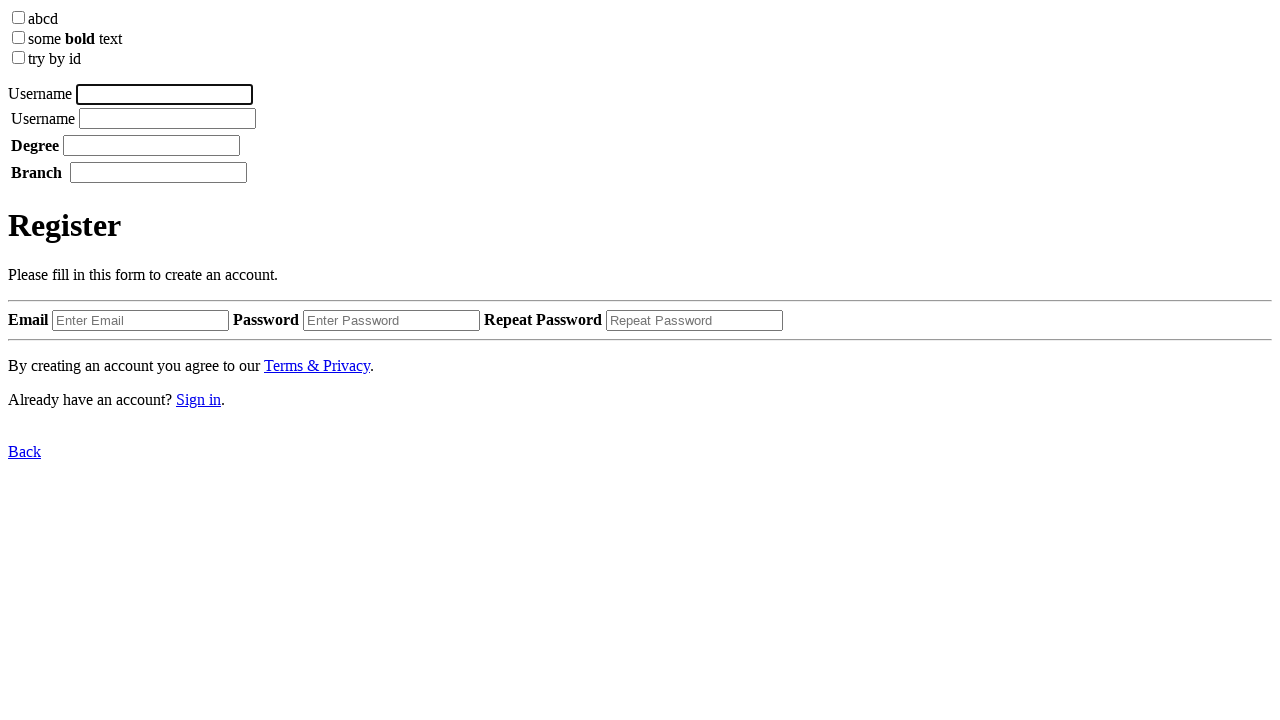

Typed 'username' into the input field
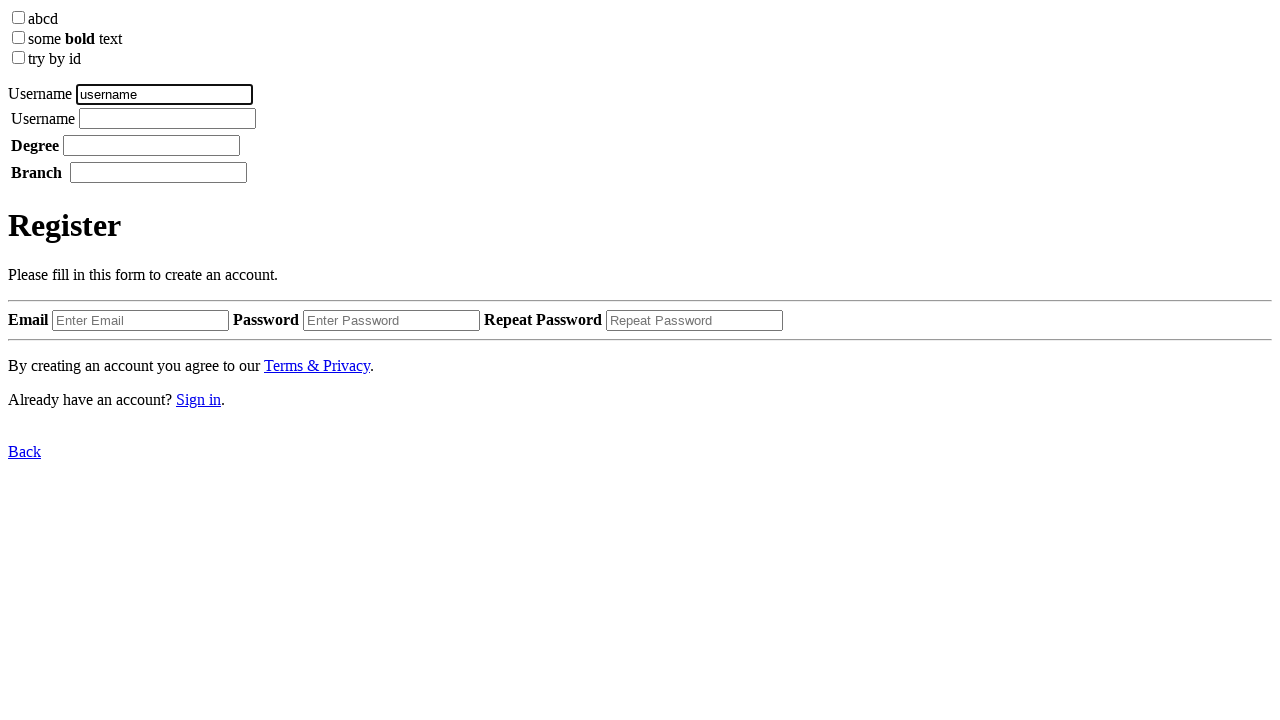

Pressed space key
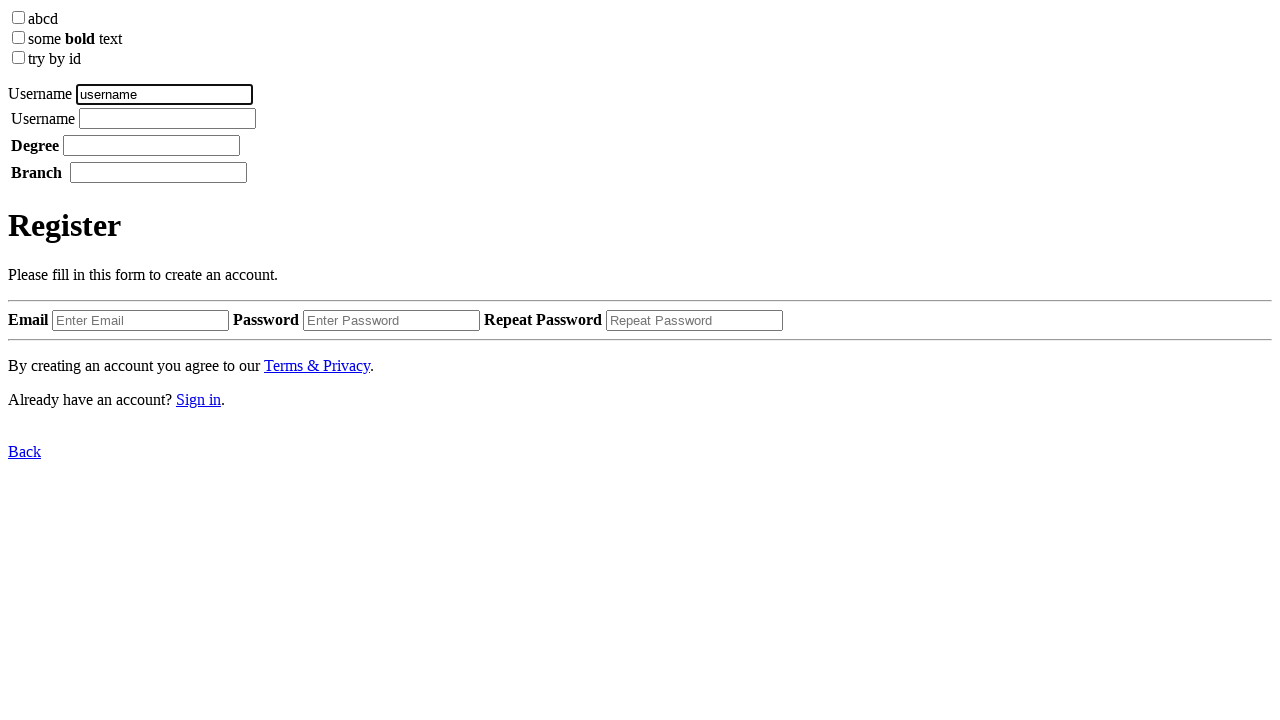

Typed 'tom' into the input field
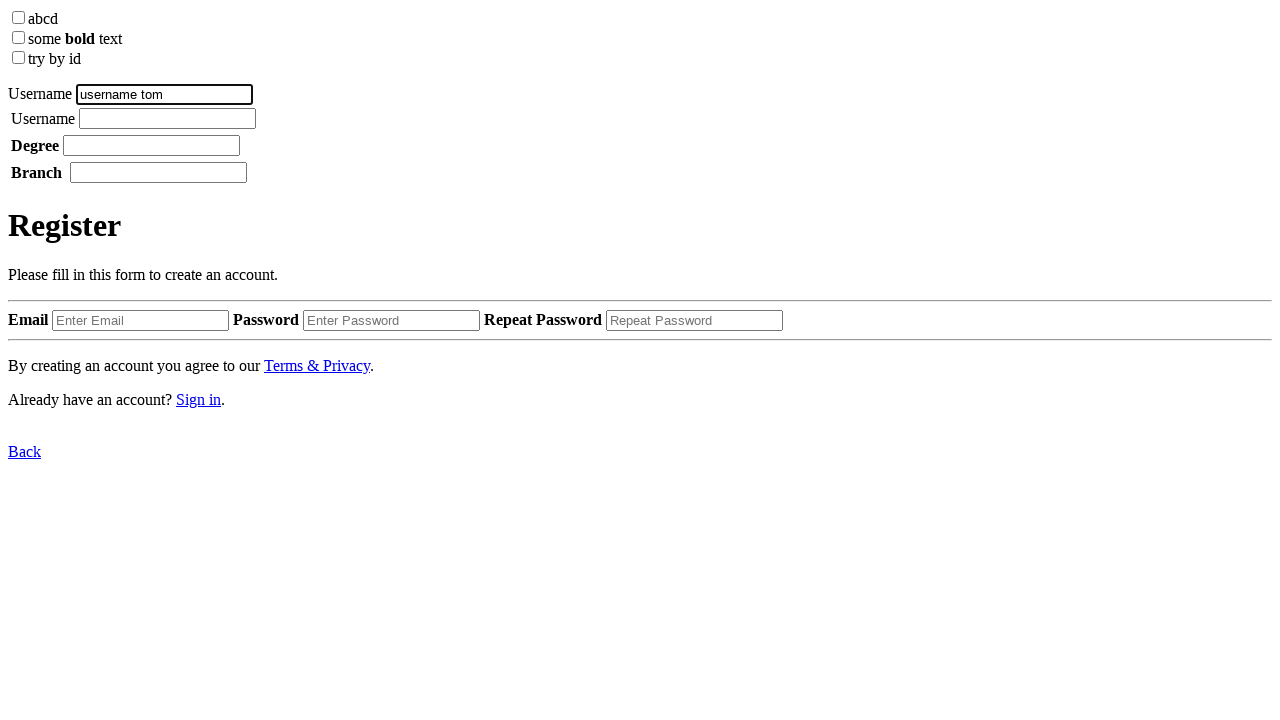

Pressed backspace to delete last character
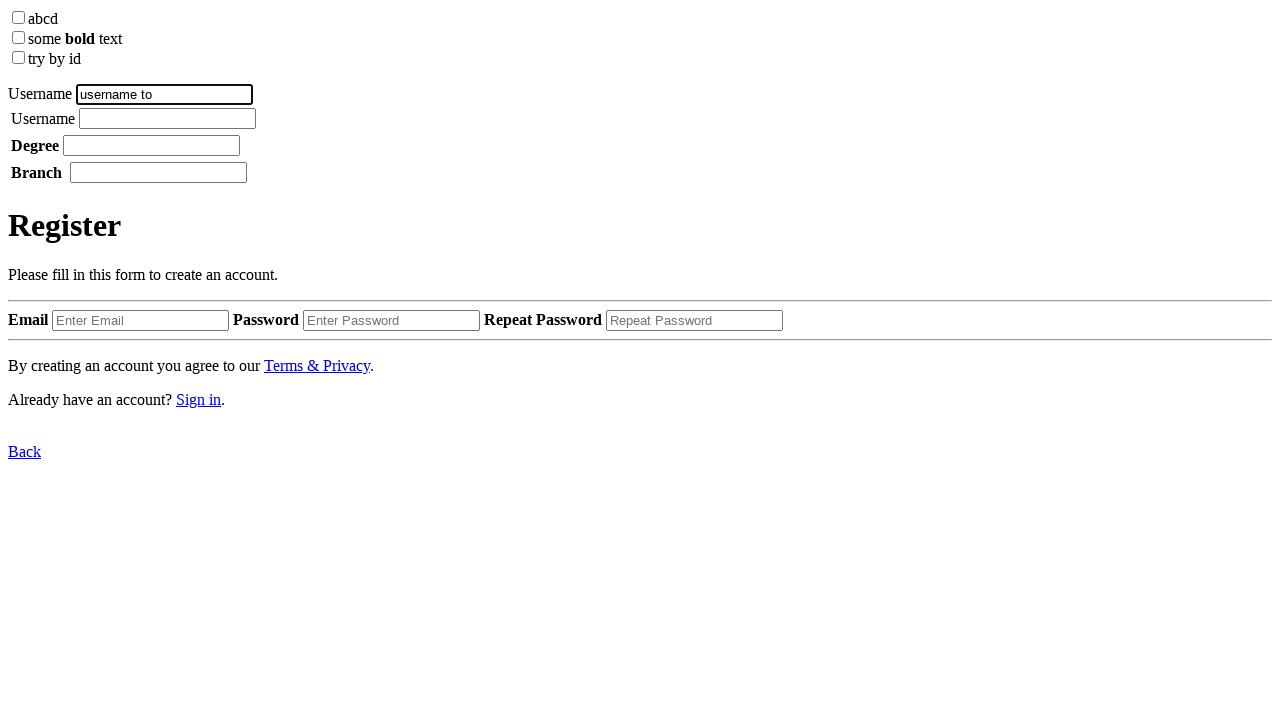

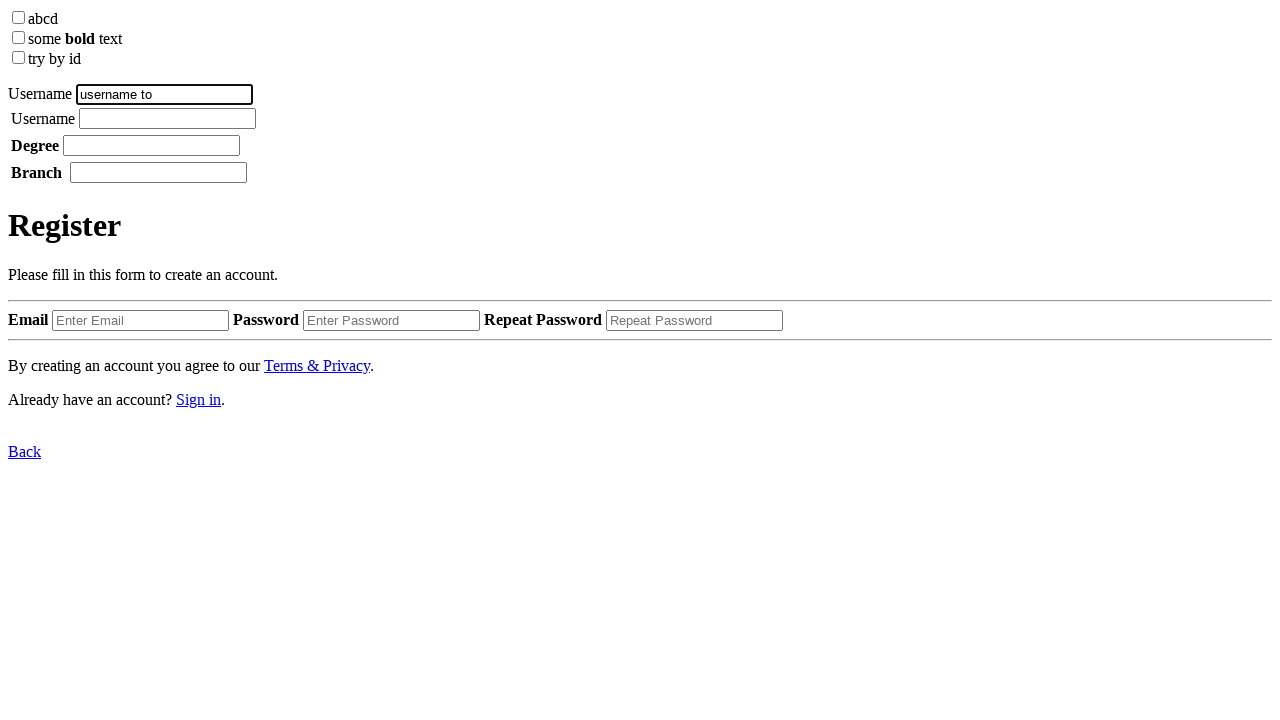